Tests drag and drop functionality on the jQuery UI droppable demo page by switching to the demo iframe and dragging an element onto a droppable target.

Starting URL: https://jqueryui.com/droppable/

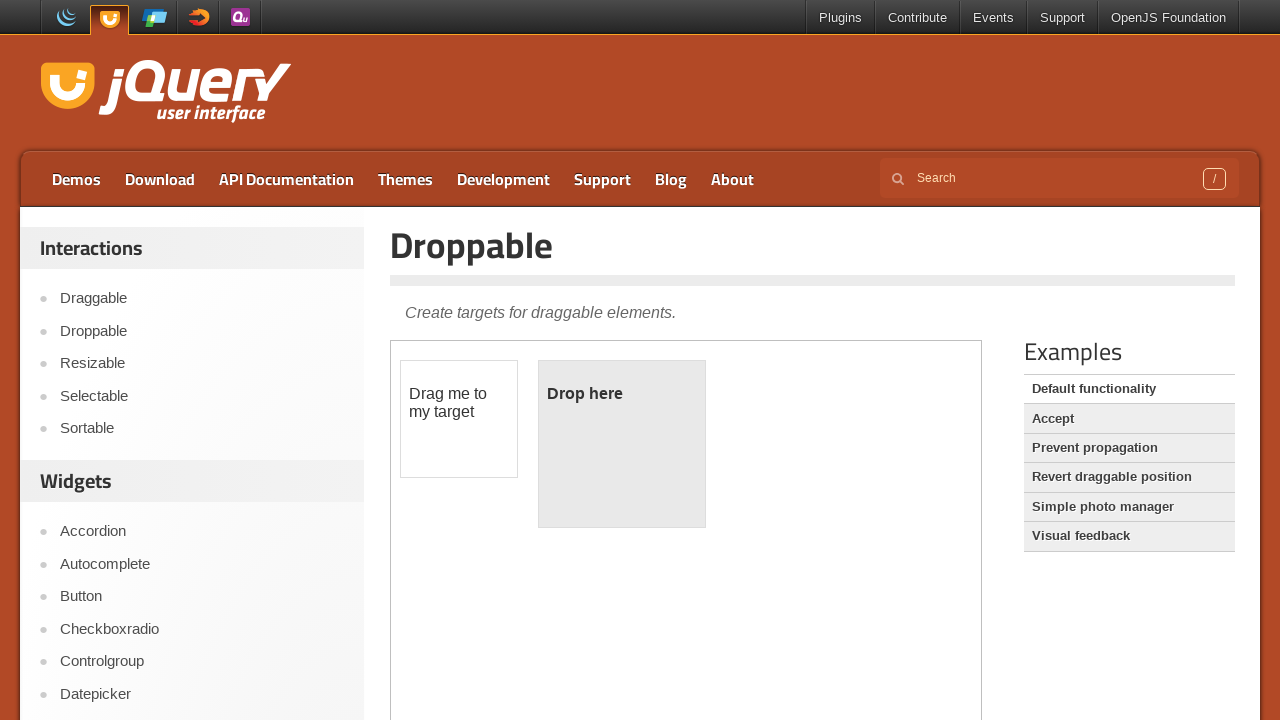

Located the demo iframe on the droppable page
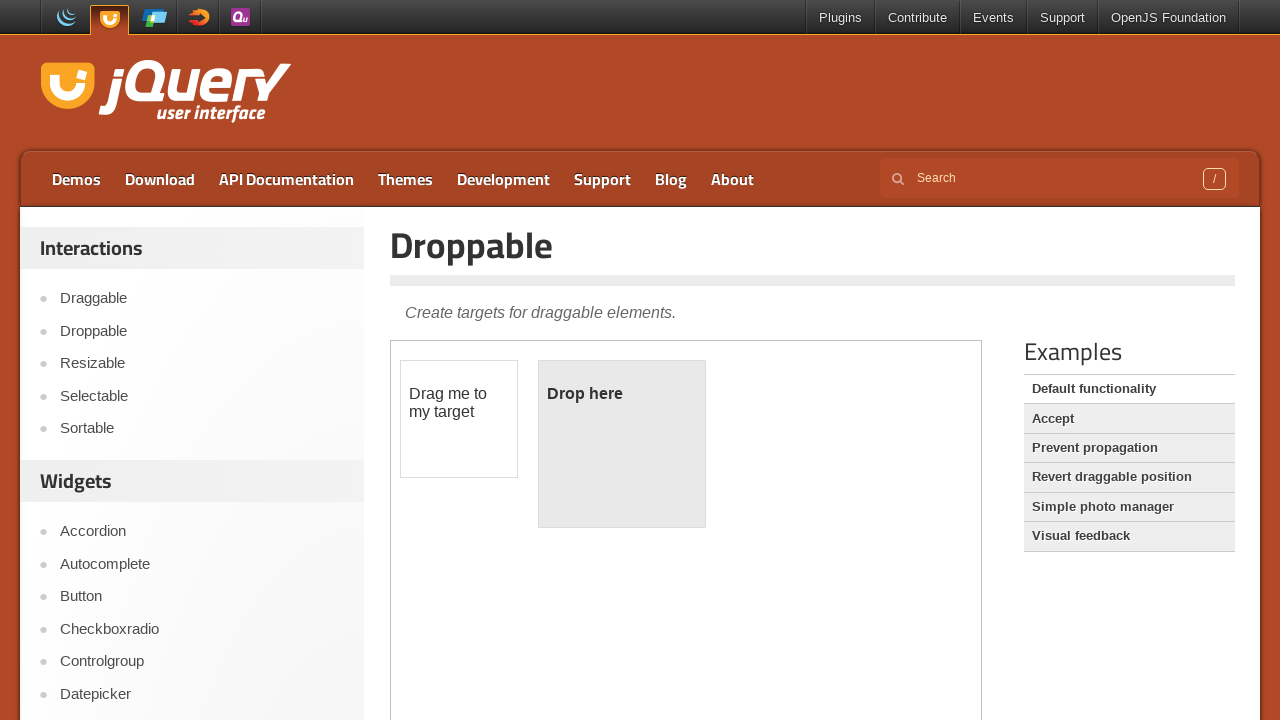

Located the draggable element within the iframe
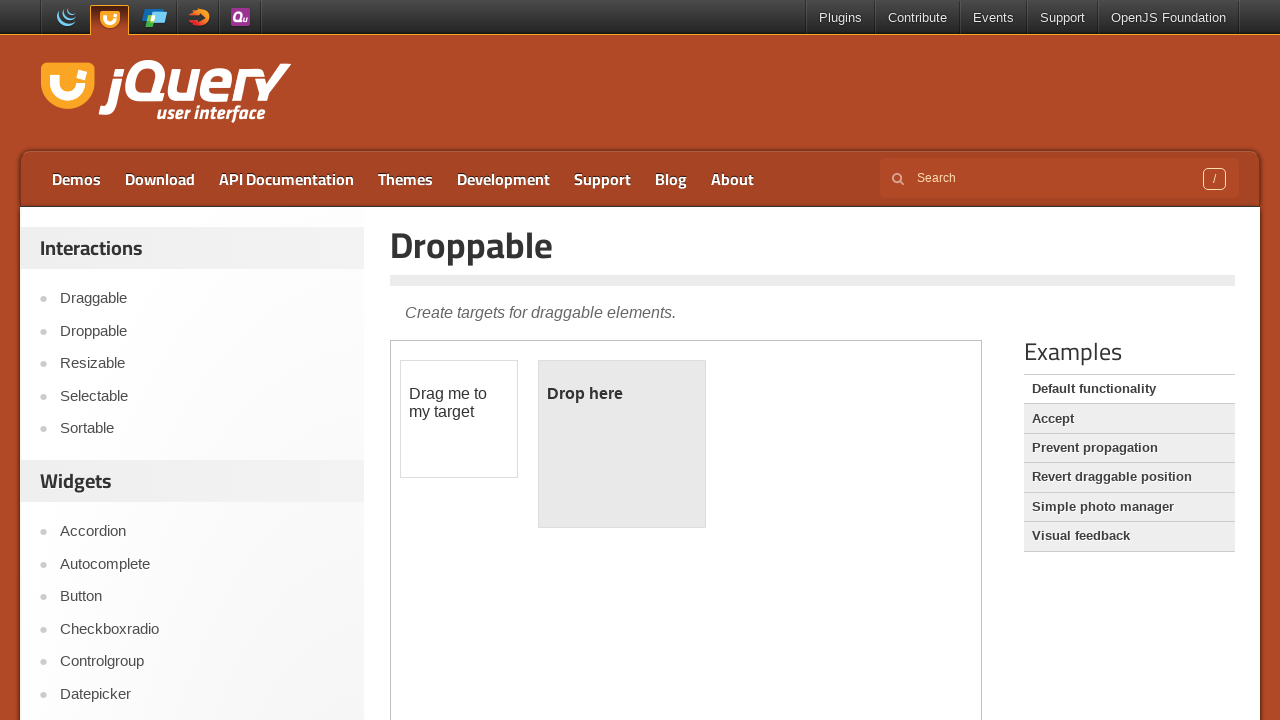

Located the droppable target element within the iframe
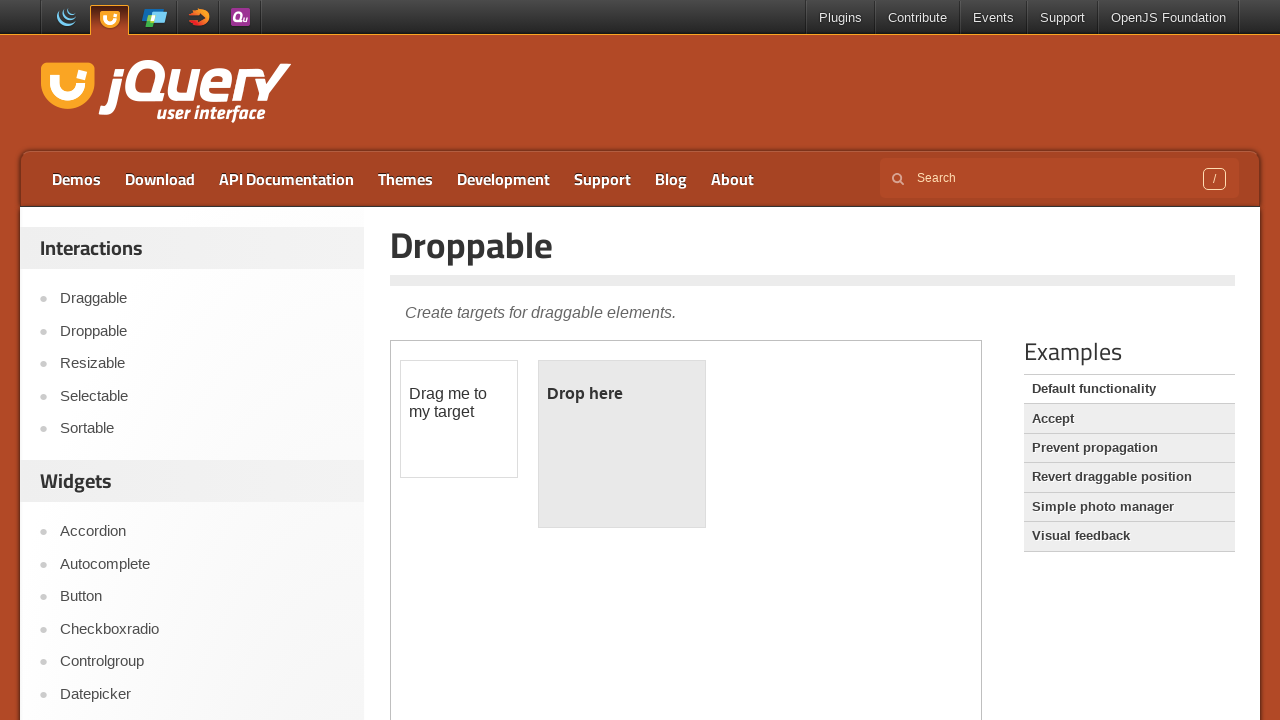

Dragged the draggable element onto the droppable target at (622, 444)
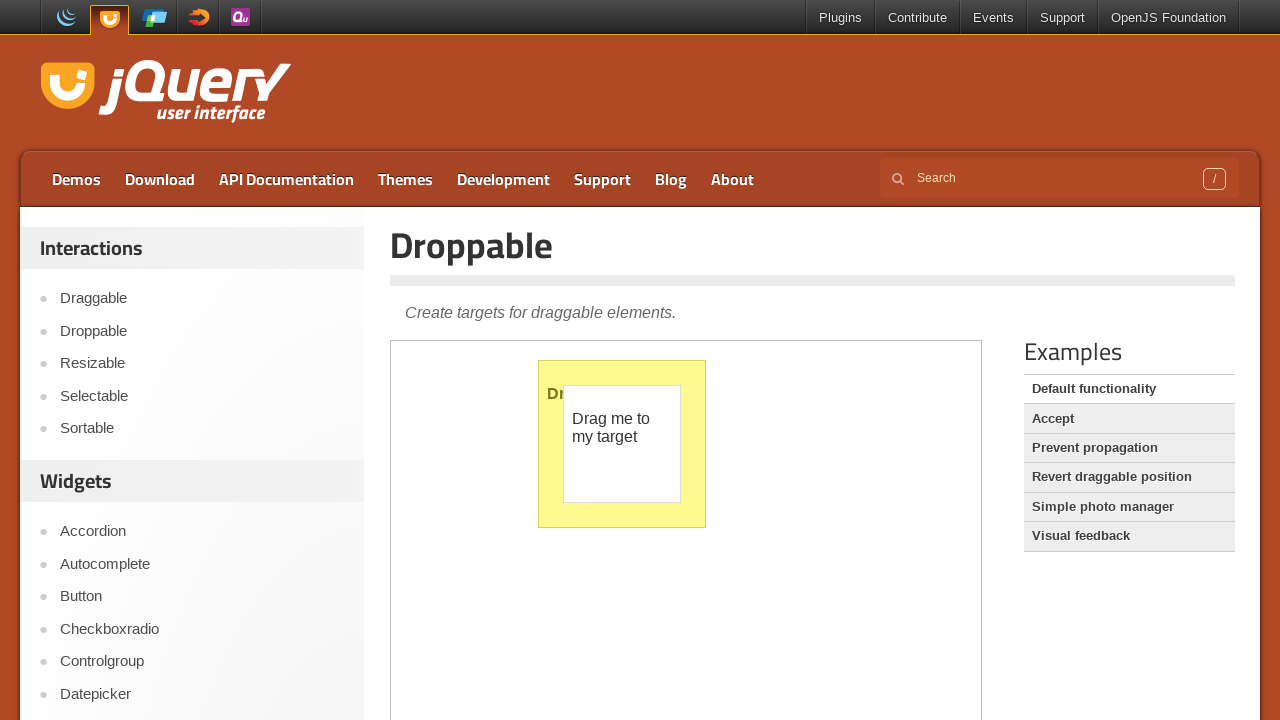

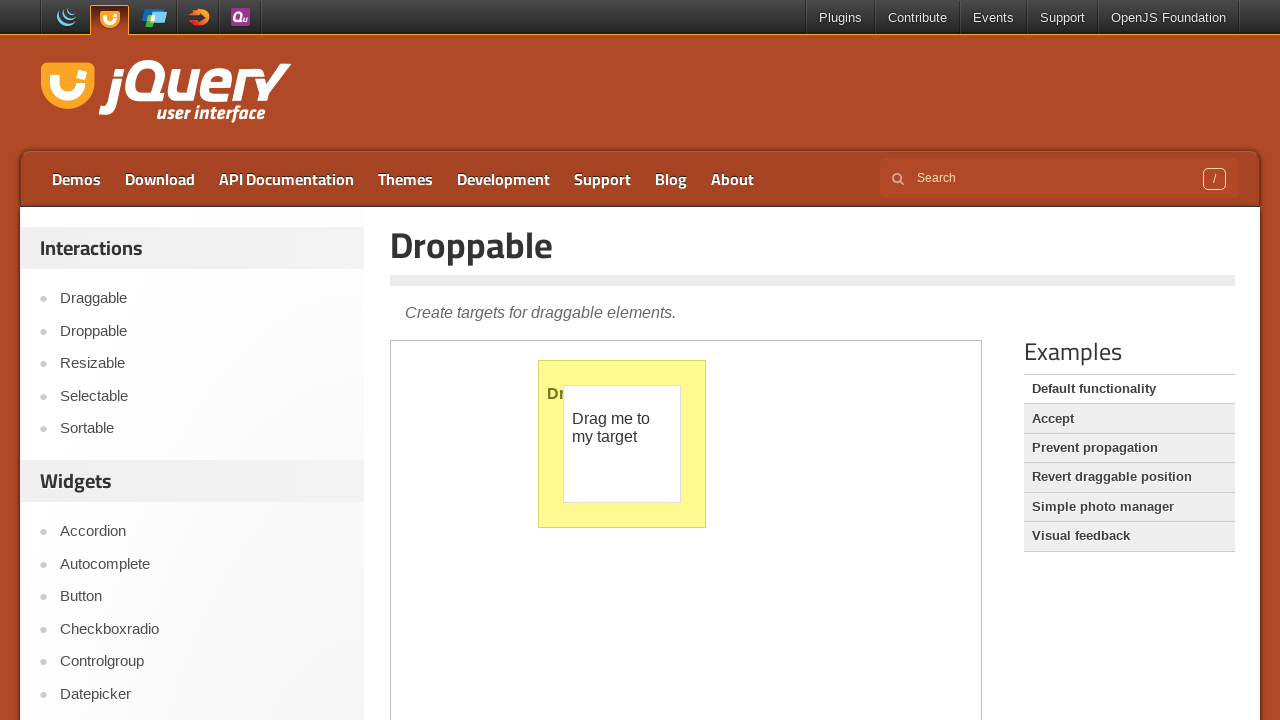